Tests browser window manipulation by maximizing, refreshing, and resizing the browser window

Starting URL: http://the-internet.herokuapp.com/login

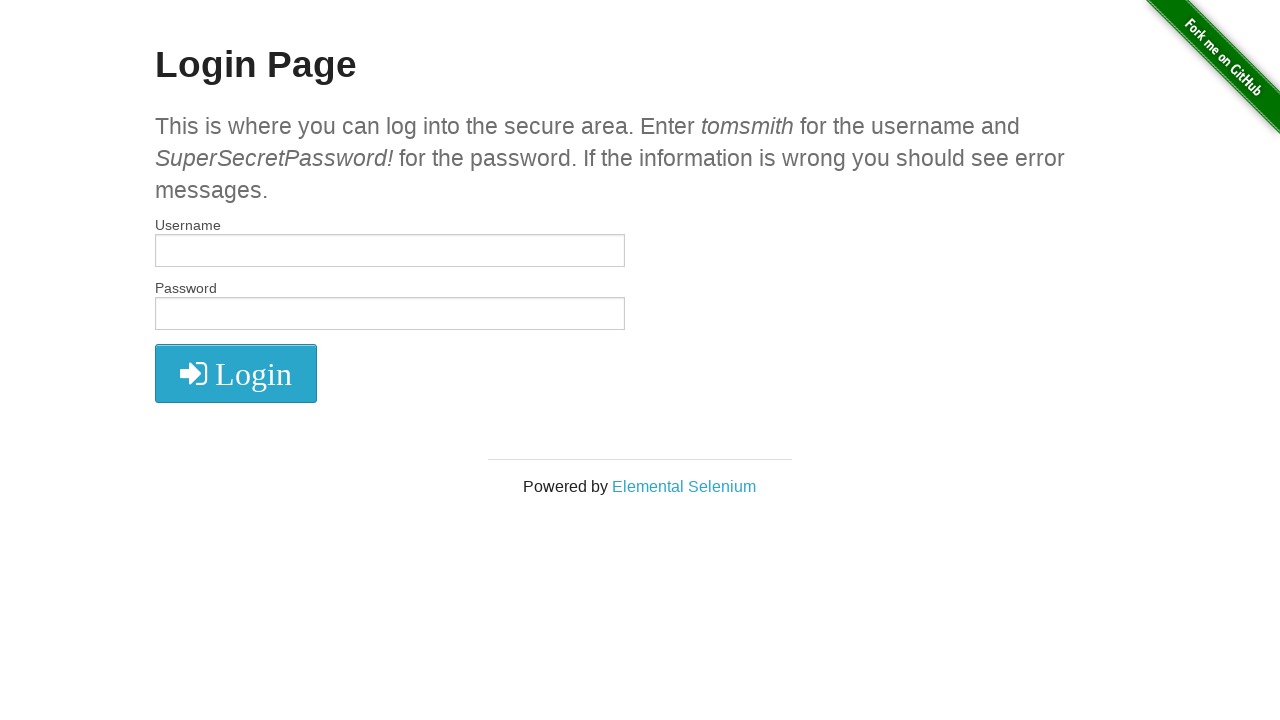

Moved browser window to top-left corner (0, 0)
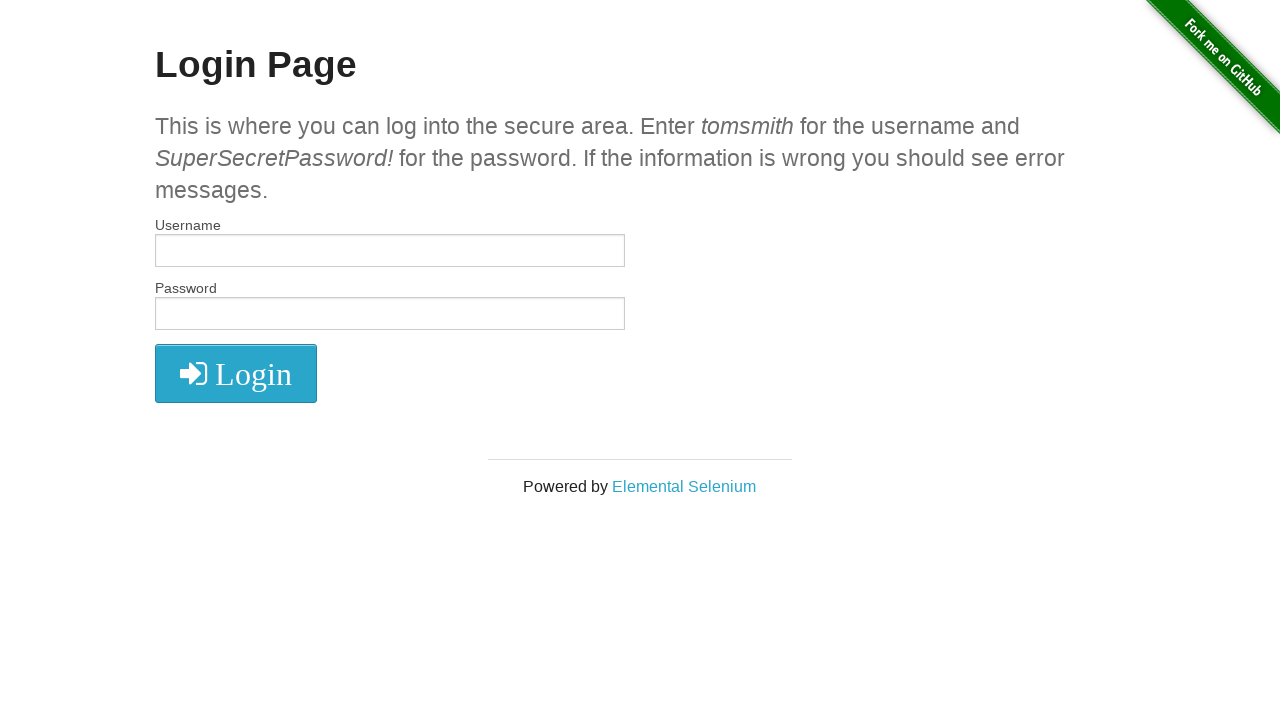

Maximized browser window to full screen dimensions
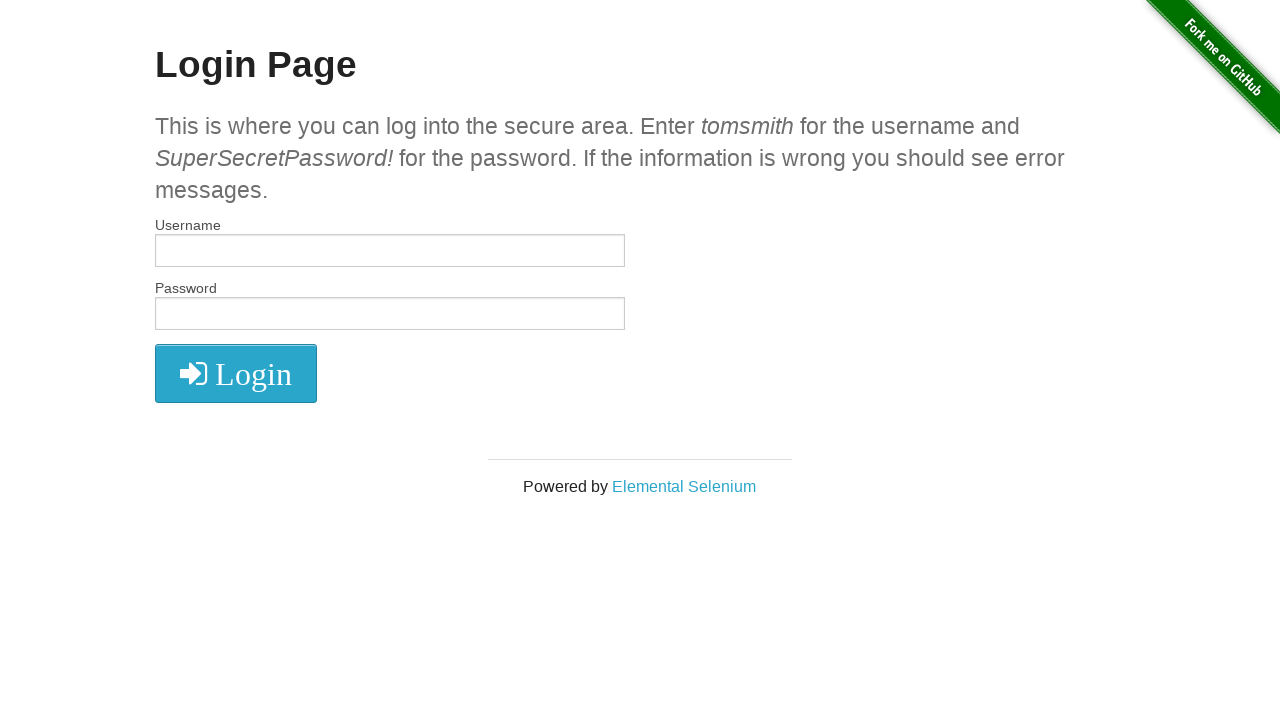

Refreshed the page
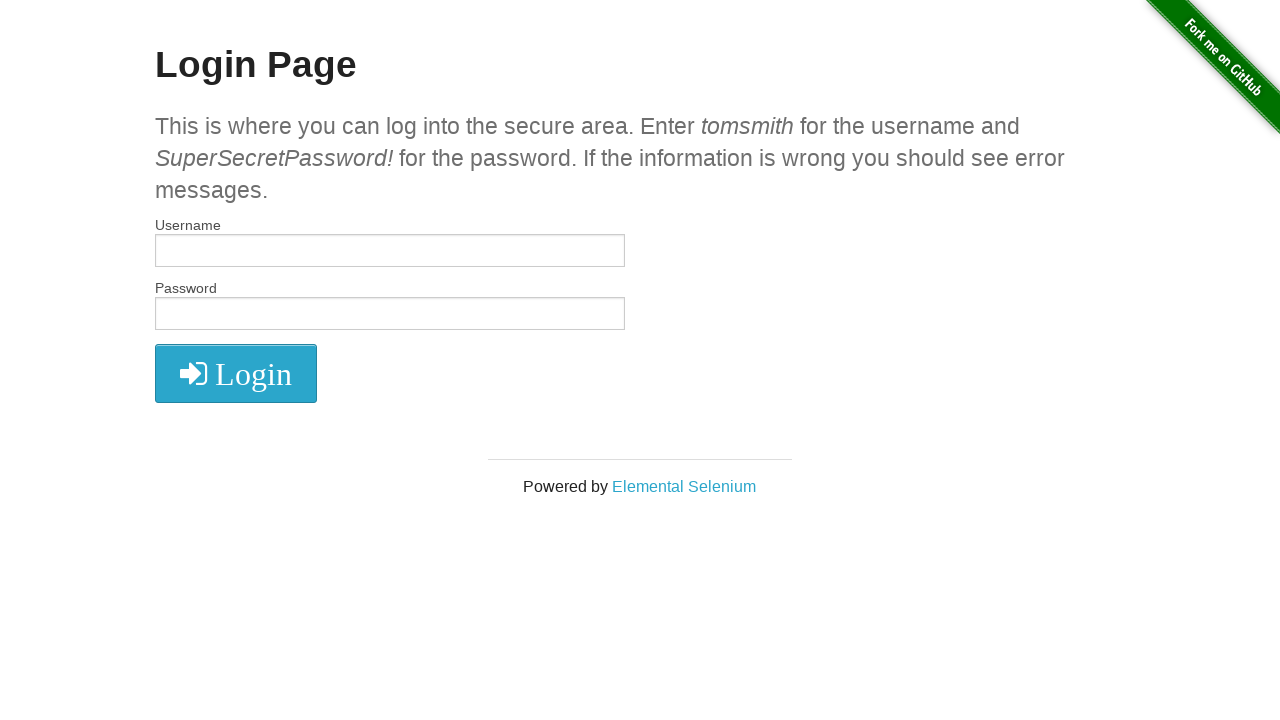

Resized browser window to 300x200 pixels
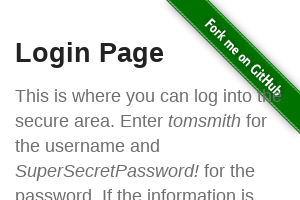

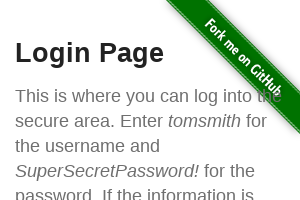